Tests navigation using partial link text containing "after the fact"

Starting URL: https://the-internet.herokuapp.com/dynamic_loading

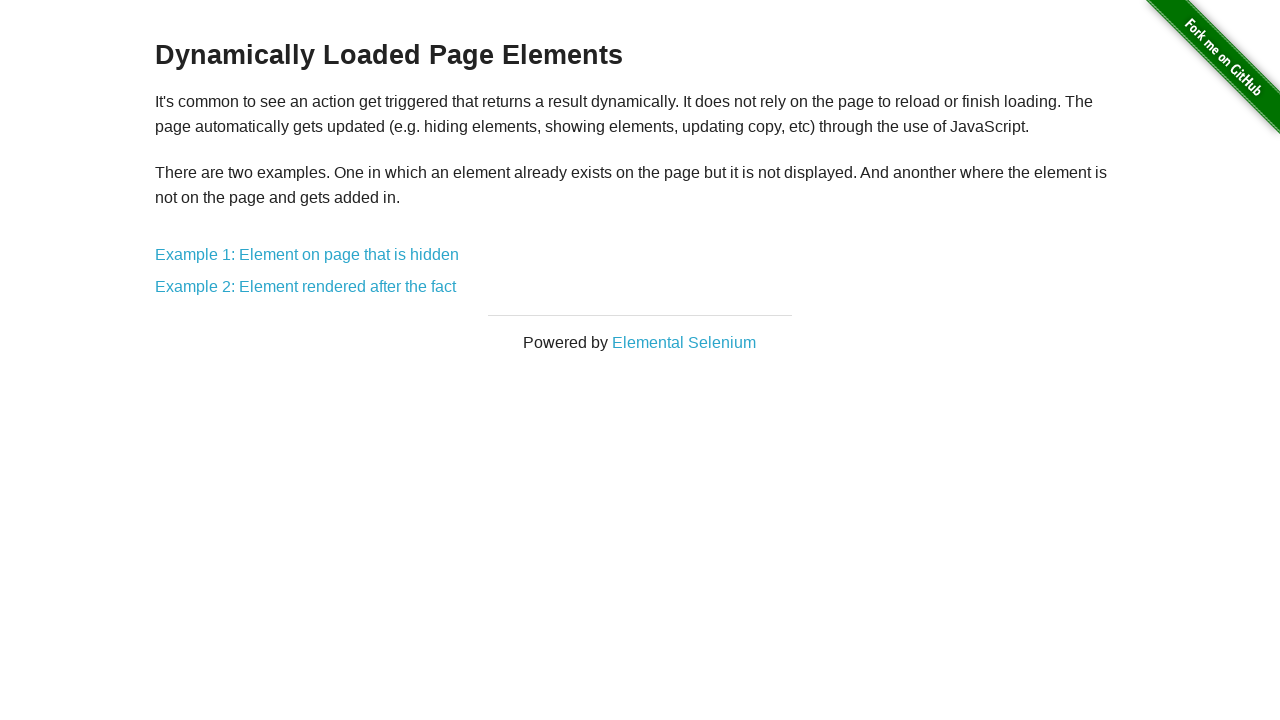

Navigated to dynamic loading page
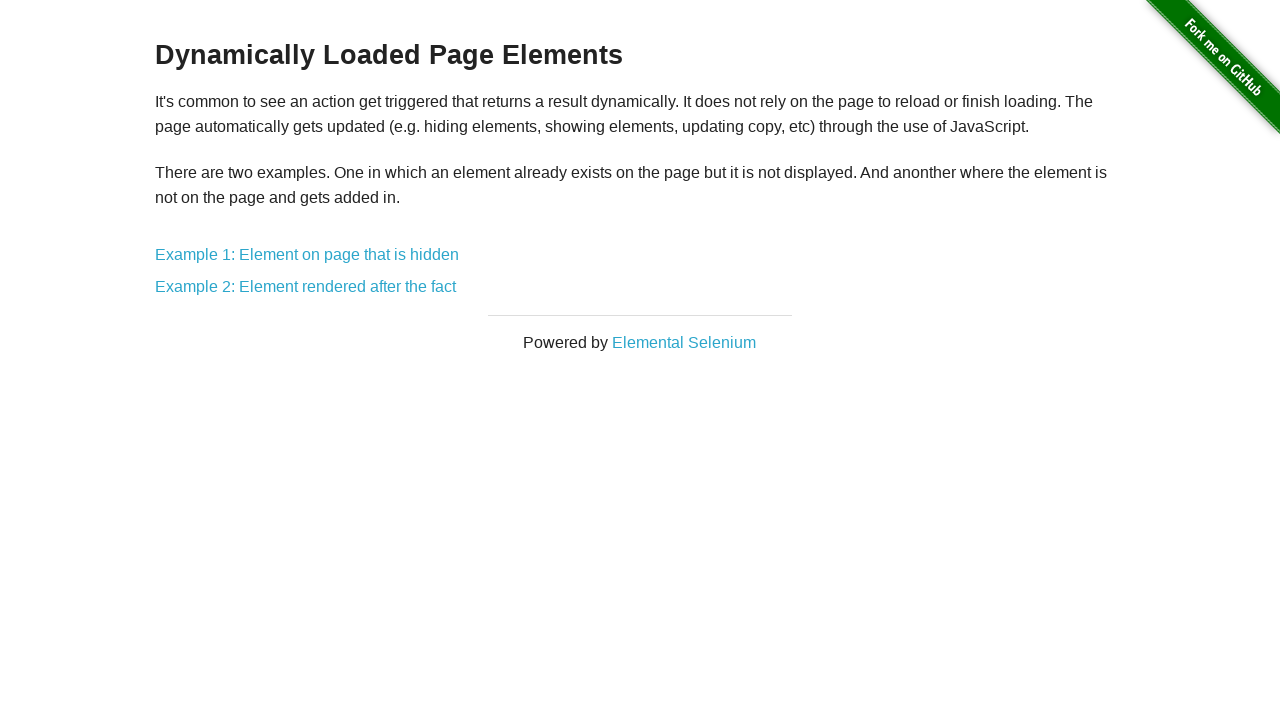

Clicked link containing 'after the fact' at (306, 287) on text=after the fact
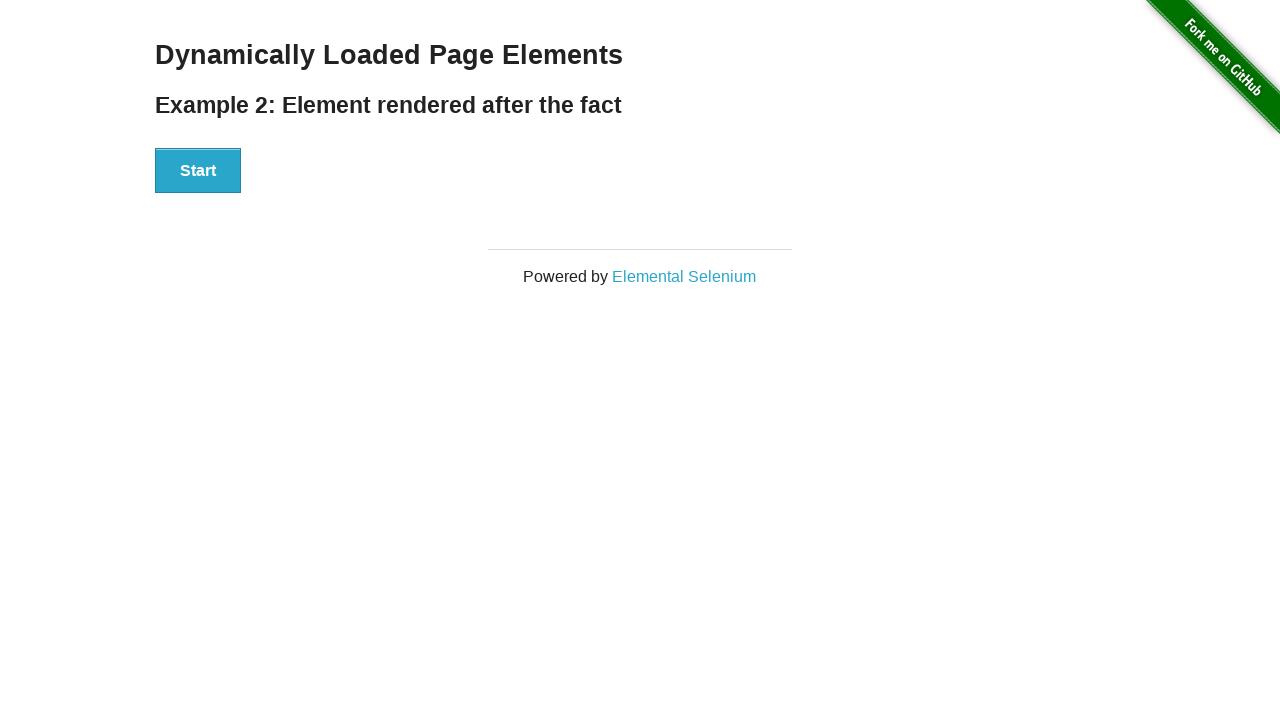

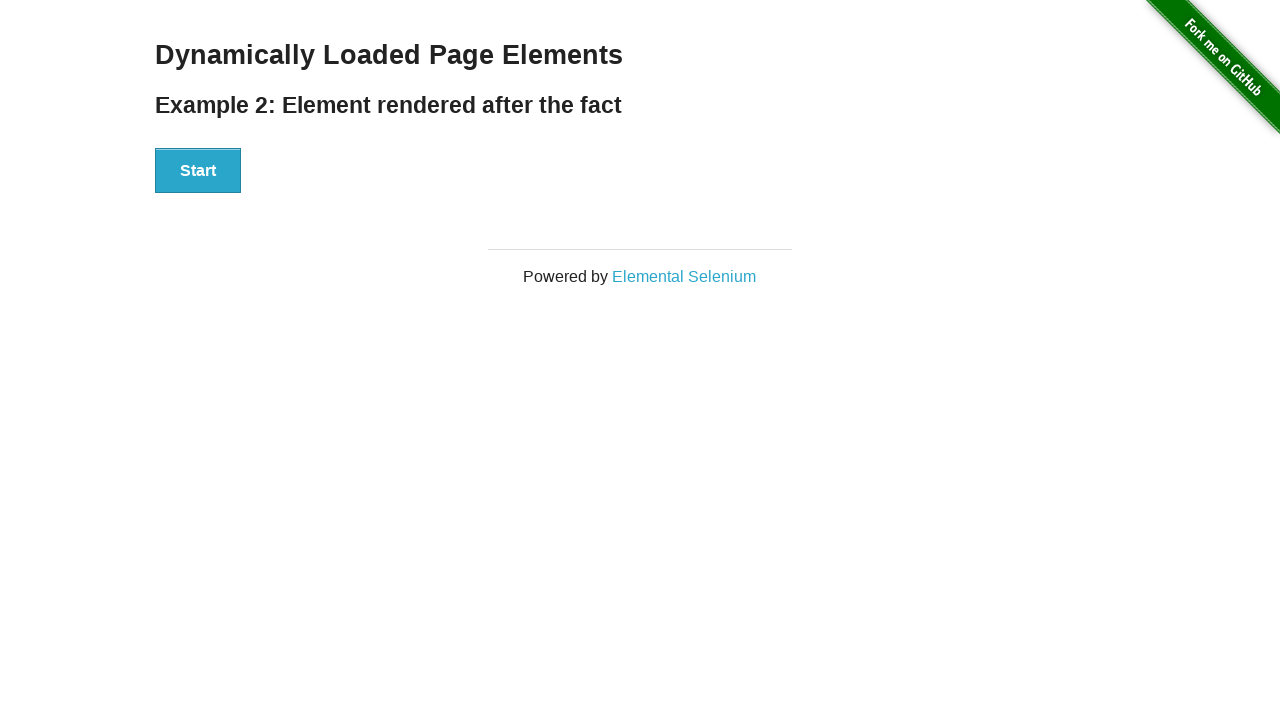